Tests JavaScript confirm dialog by triggering it and accepting the confirmation

Starting URL: https://the-internet.herokuapp.com/javascript_alerts

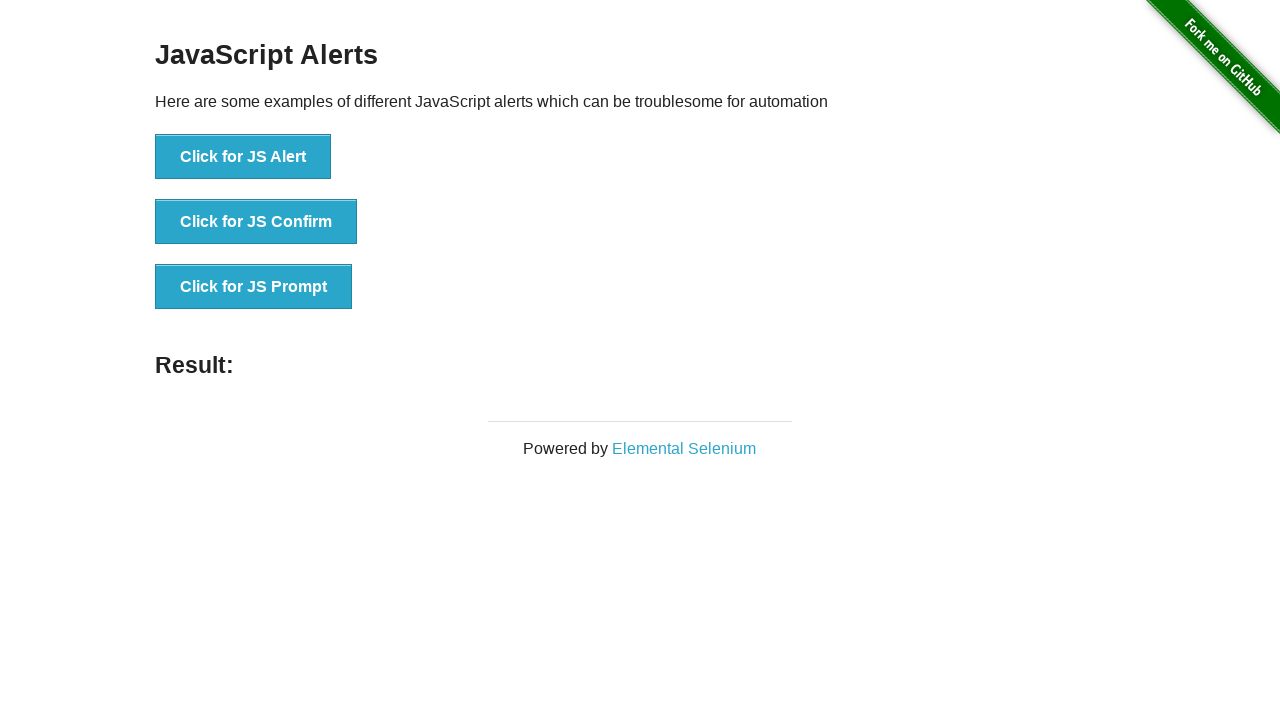

Clicked button to trigger JavaScript confirm dialog at (256, 222) on button[onclick='jsConfirm()']
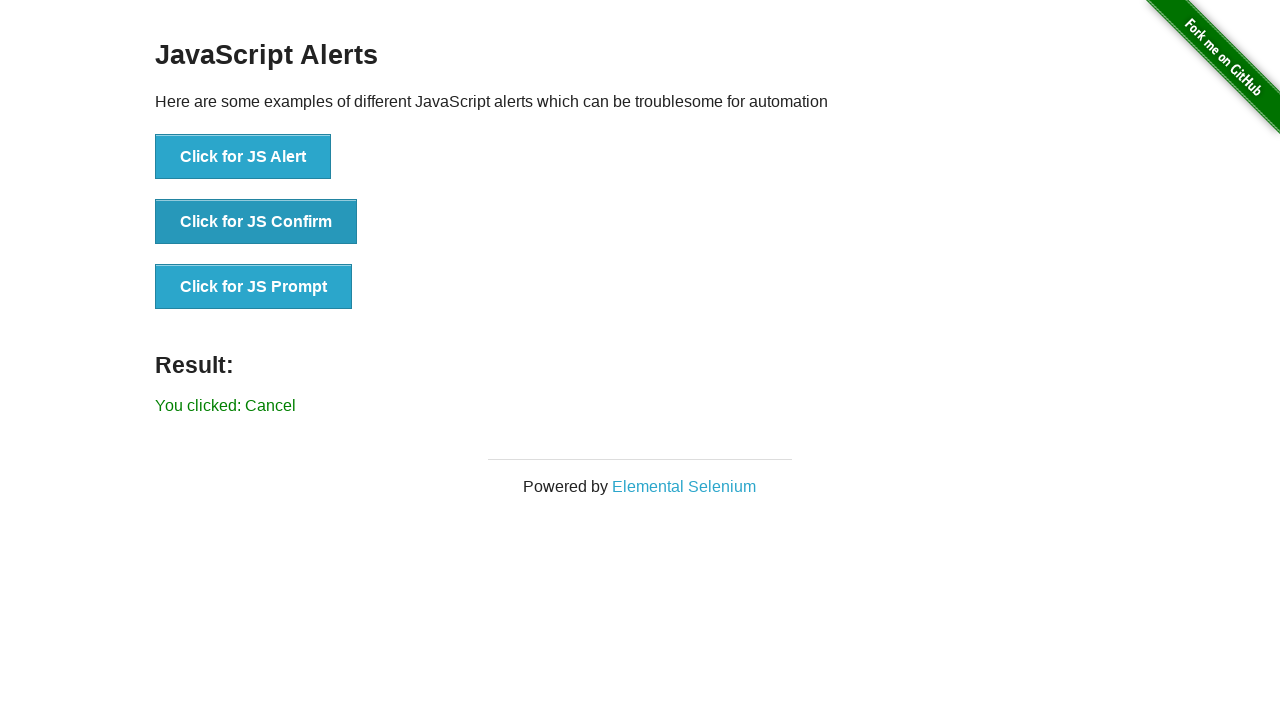

Set up dialog handler to accept confirmation
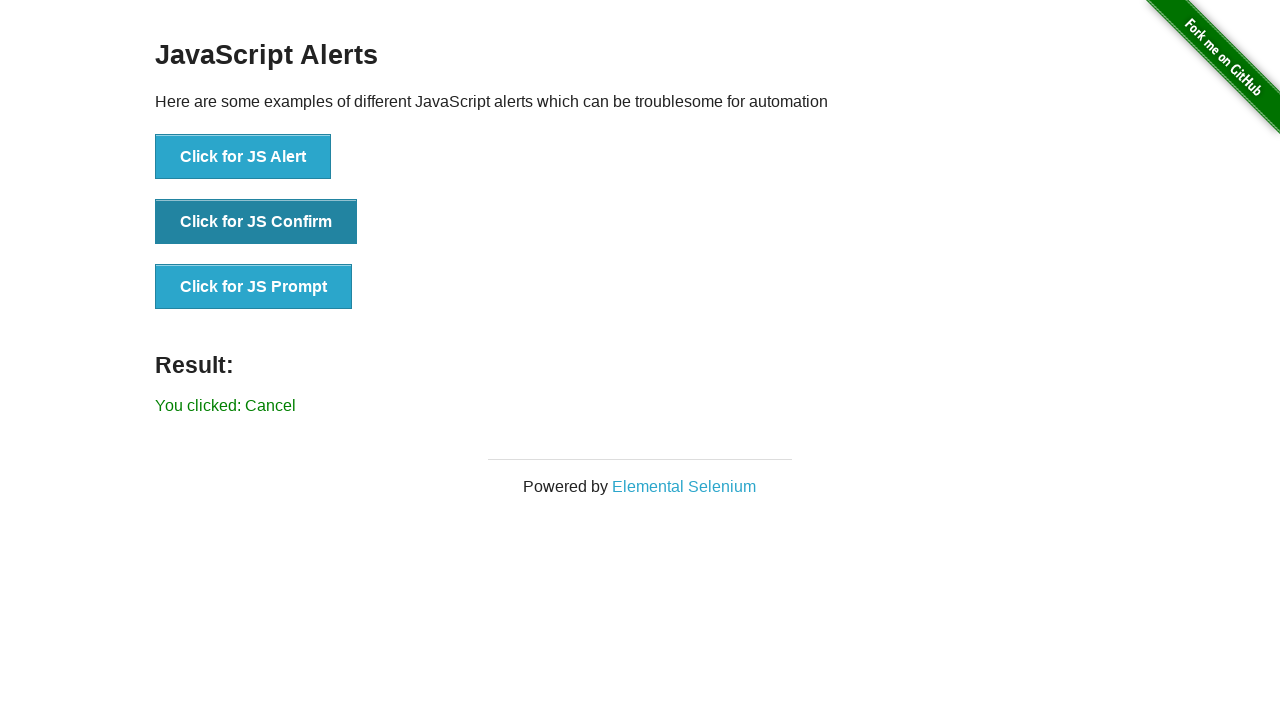

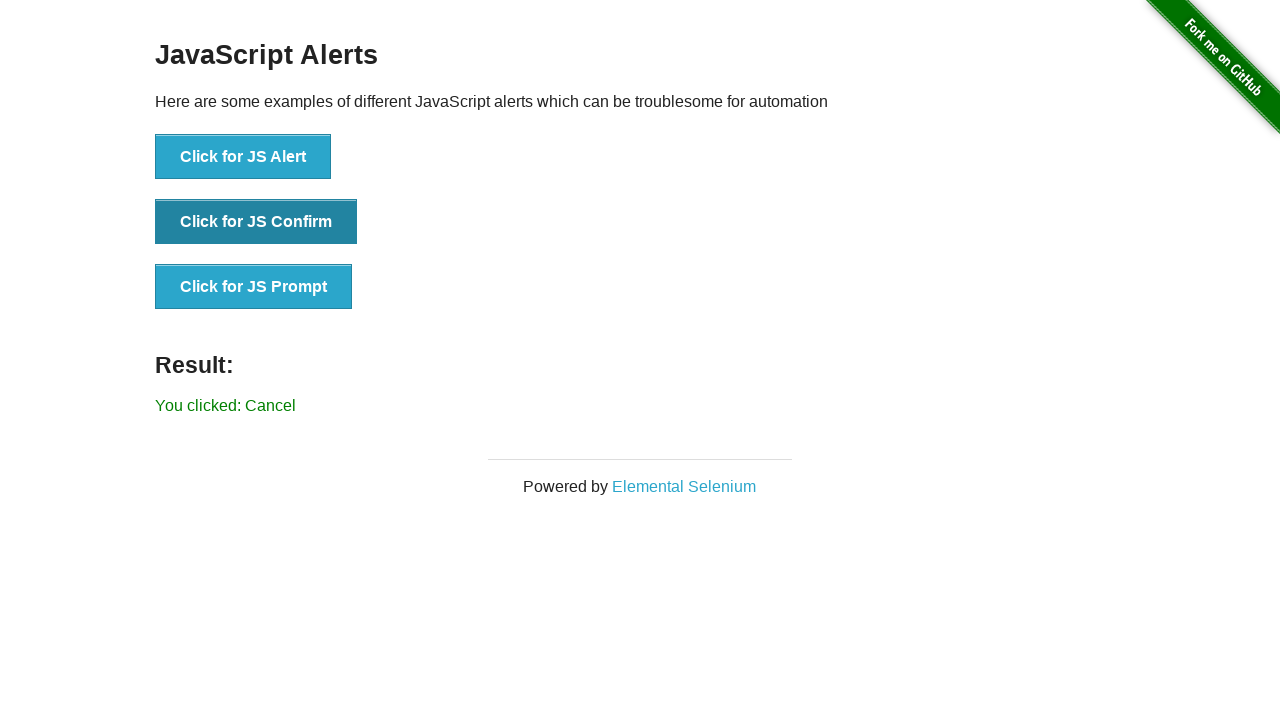